Tests JavaScript alert handling by triggering and interacting with three types of alerts: accepting a simple alert, dismissing a confirm alert, and entering text into a prompt alert before accepting it.

Starting URL: https://letcode.in/alert

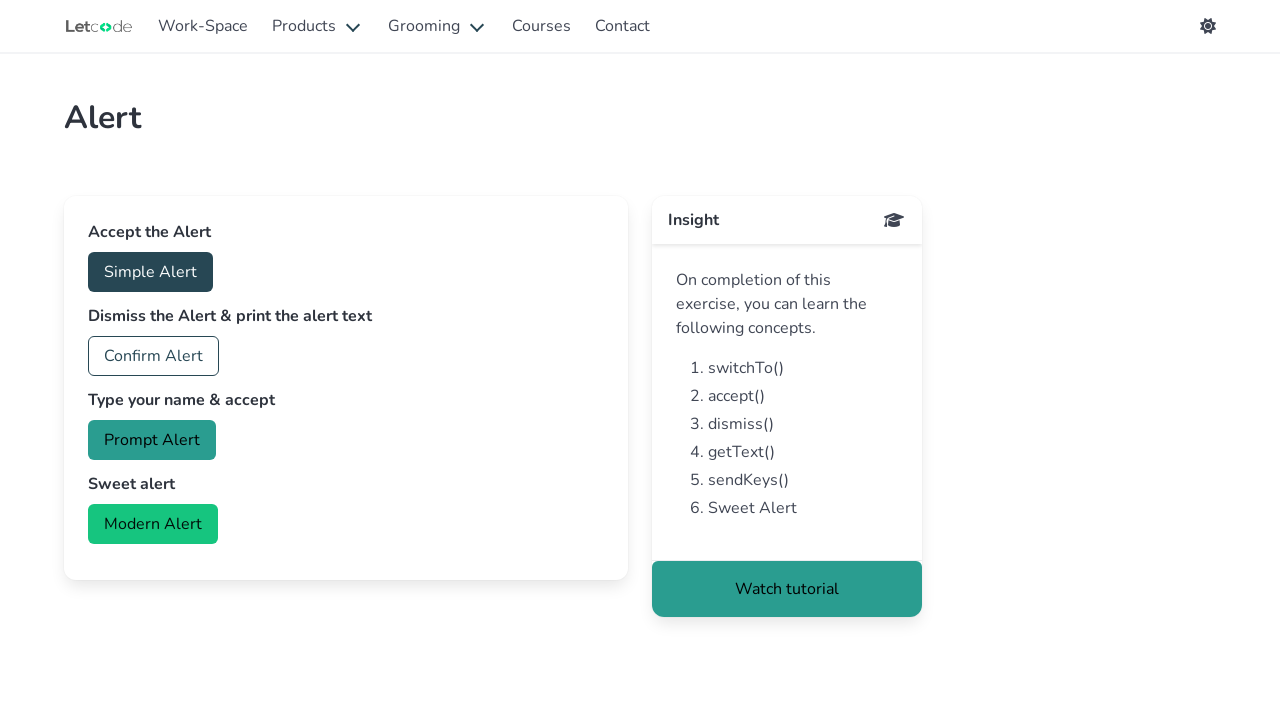

Clicked button to trigger simple alert at (150, 272) on #accept
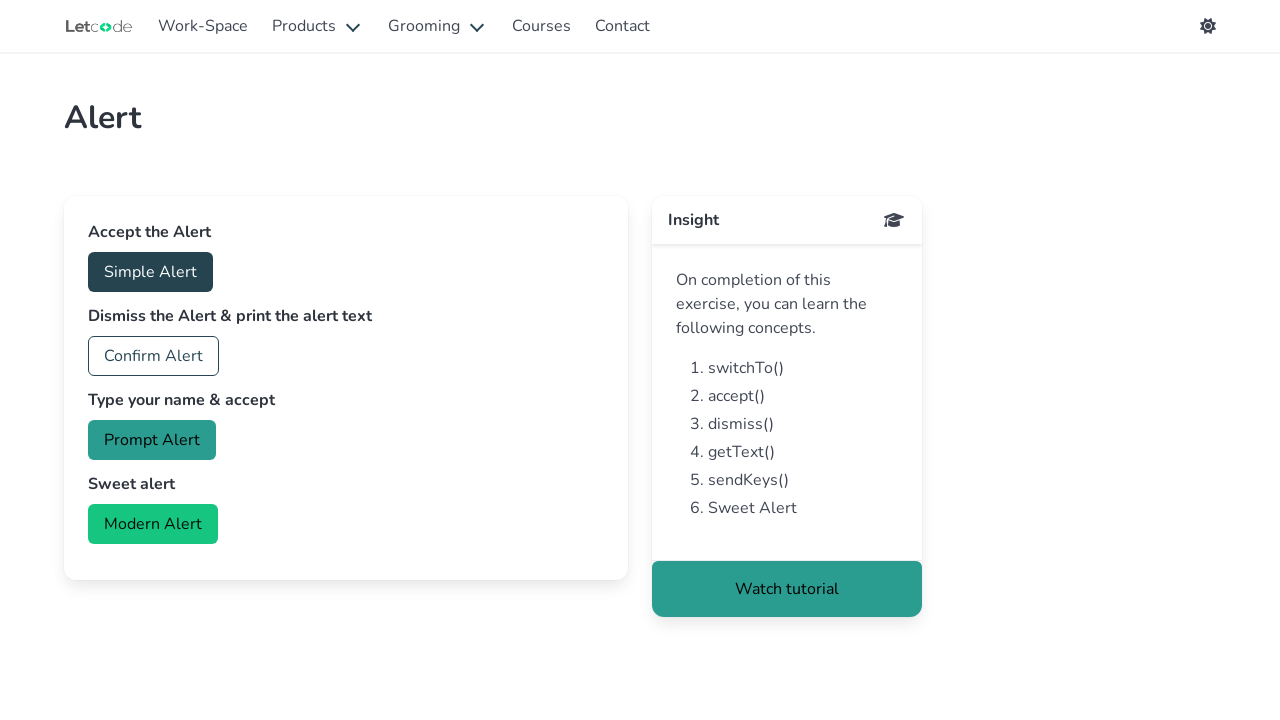

Set up dialog listener to accept alerts
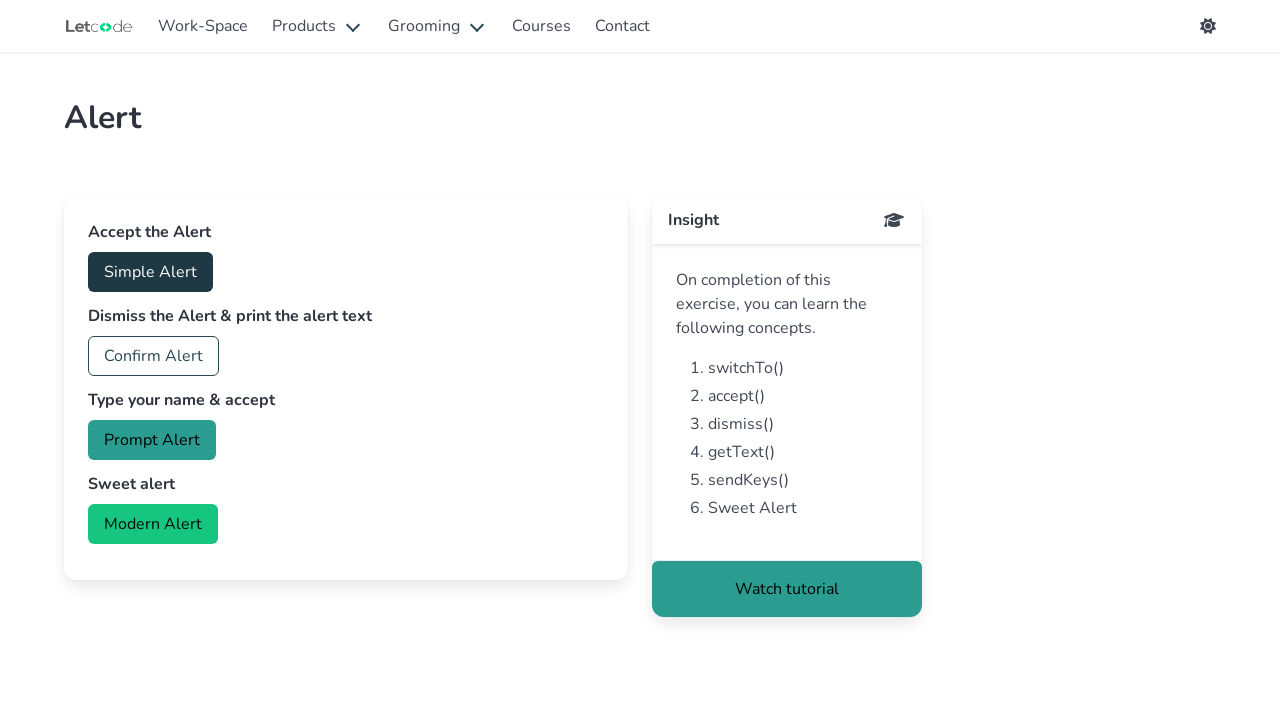

Clicked accept button and handled simple alert by accepting at (150, 272) on #accept
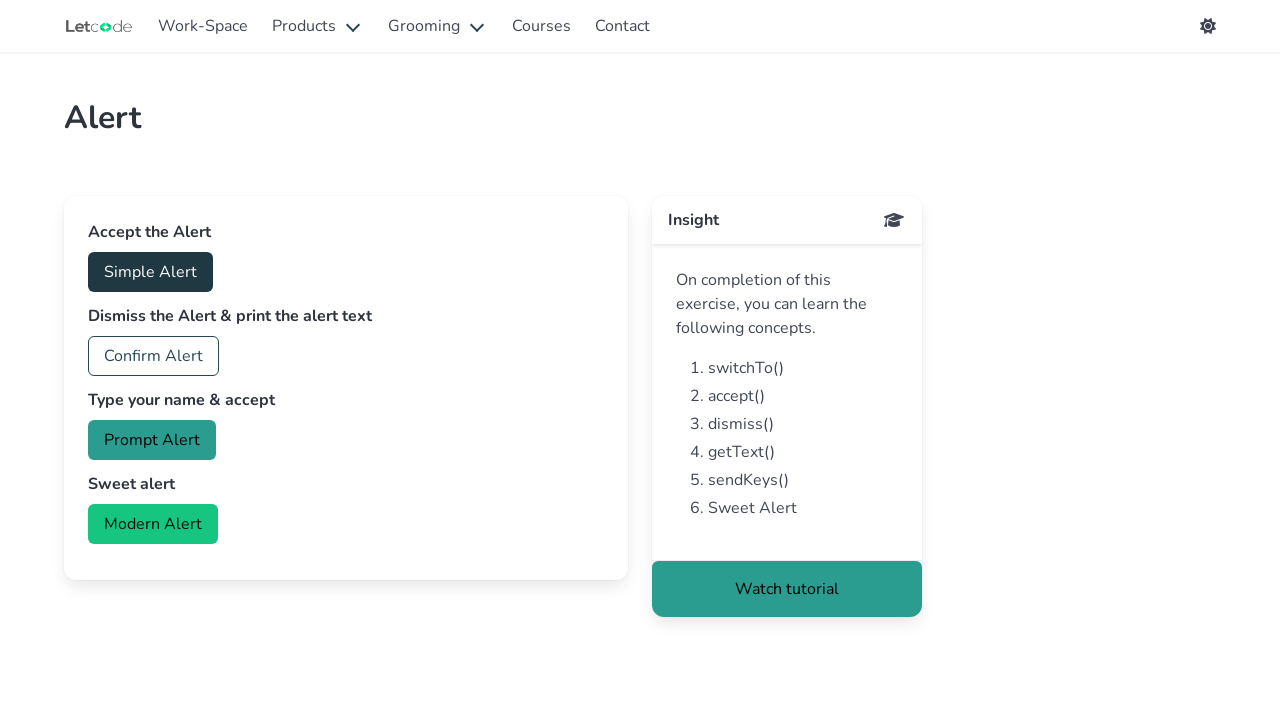

Set up dialog listener to dismiss confirm alert
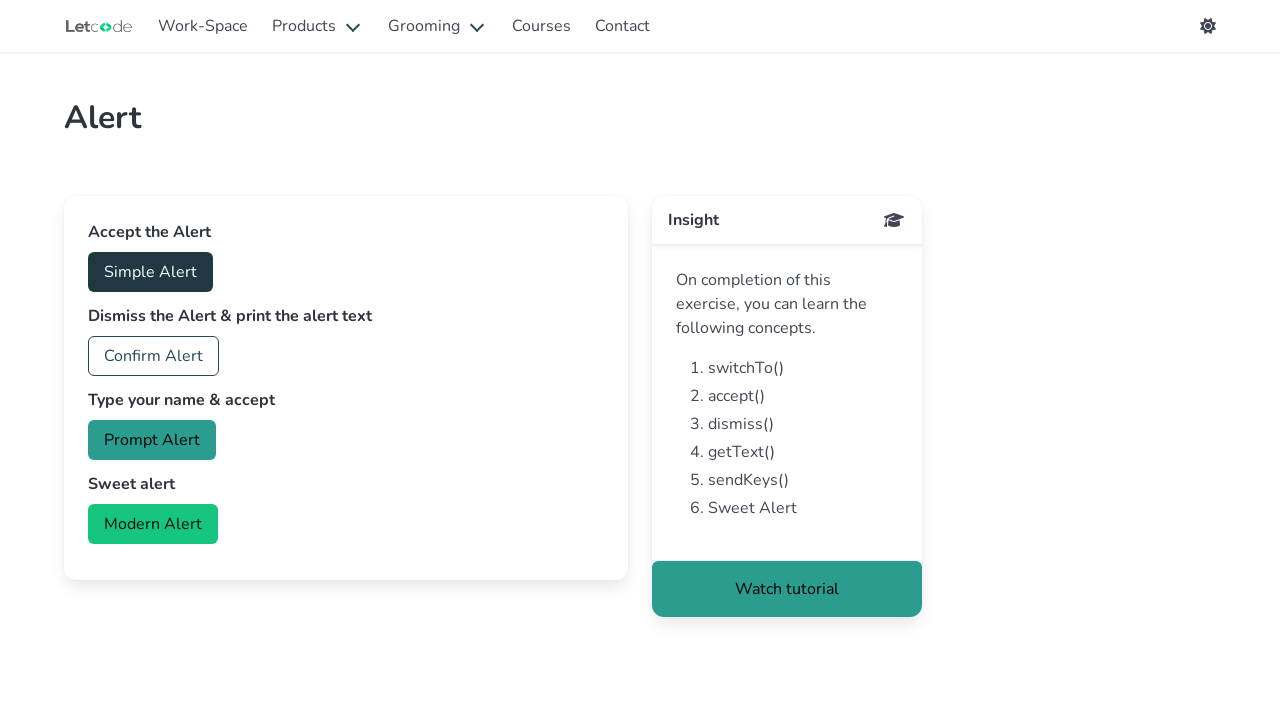

Clicked confirm button and dismissed the confirm alert at (154, 356) on #confirm
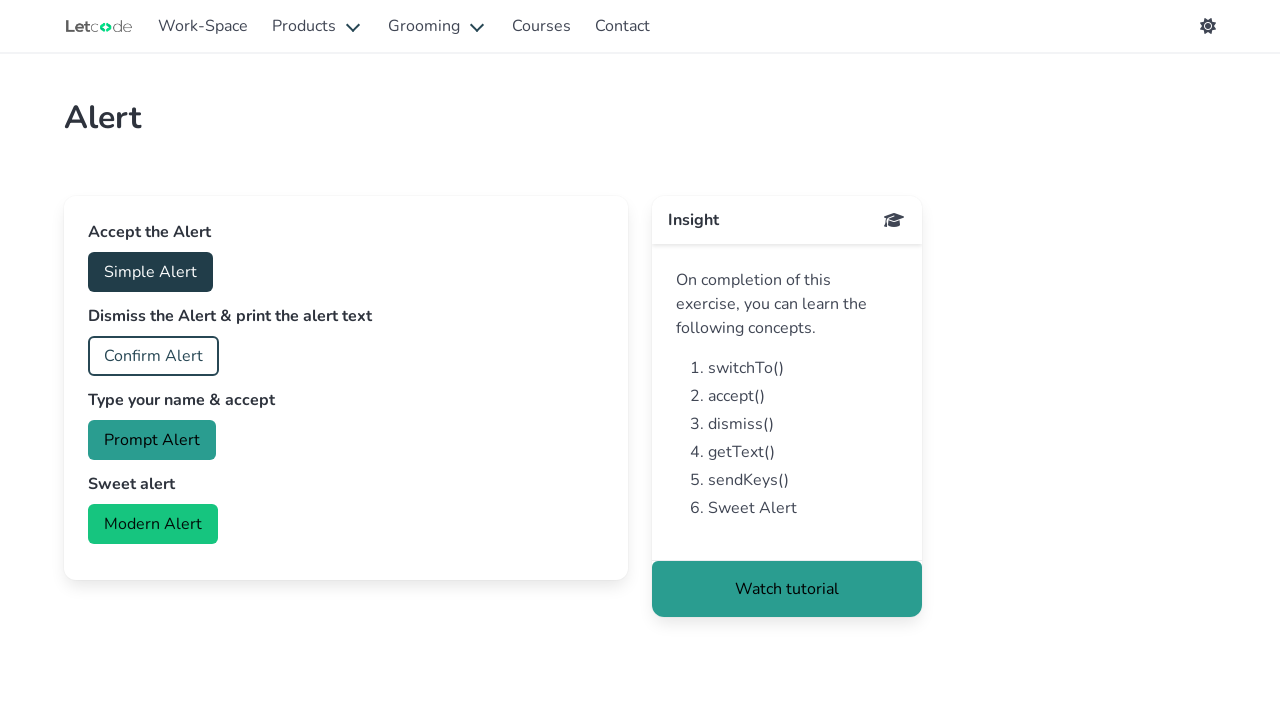

Set up dialog listener to handle prompt alert with text input
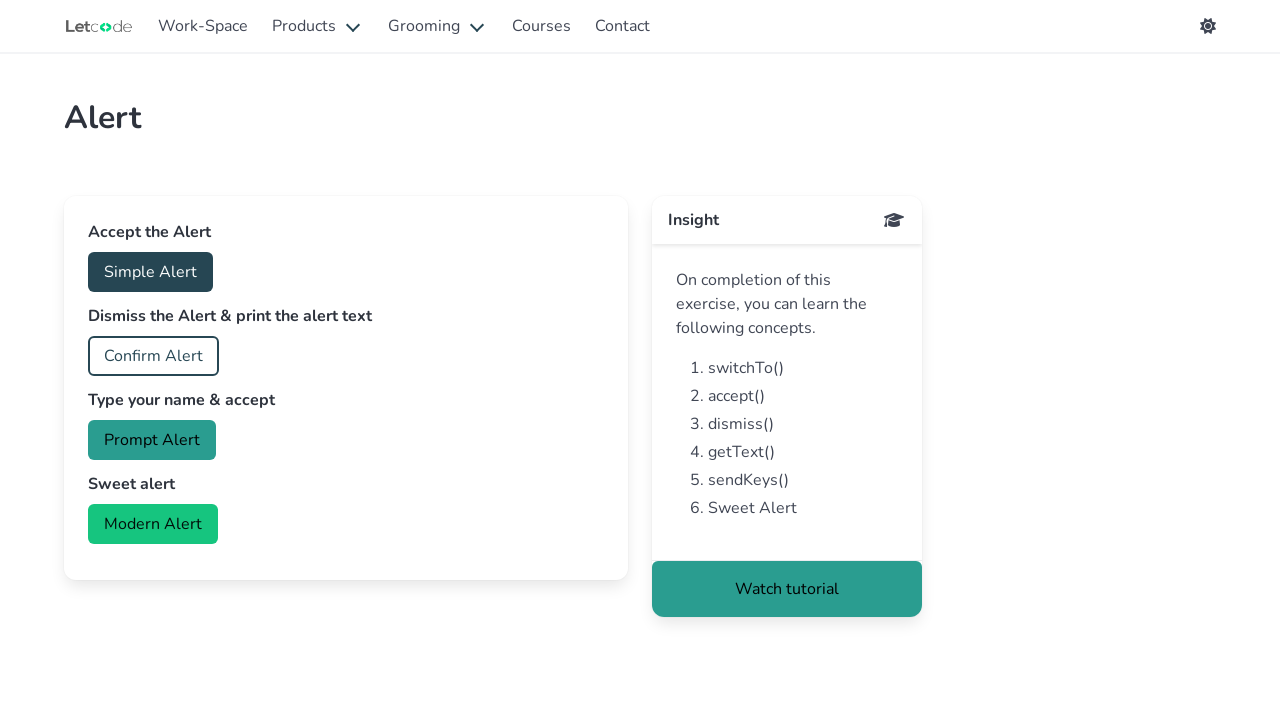

Clicked prompt button, entered 'hii' in prompt alert, and accepted at (152, 440) on #prompt
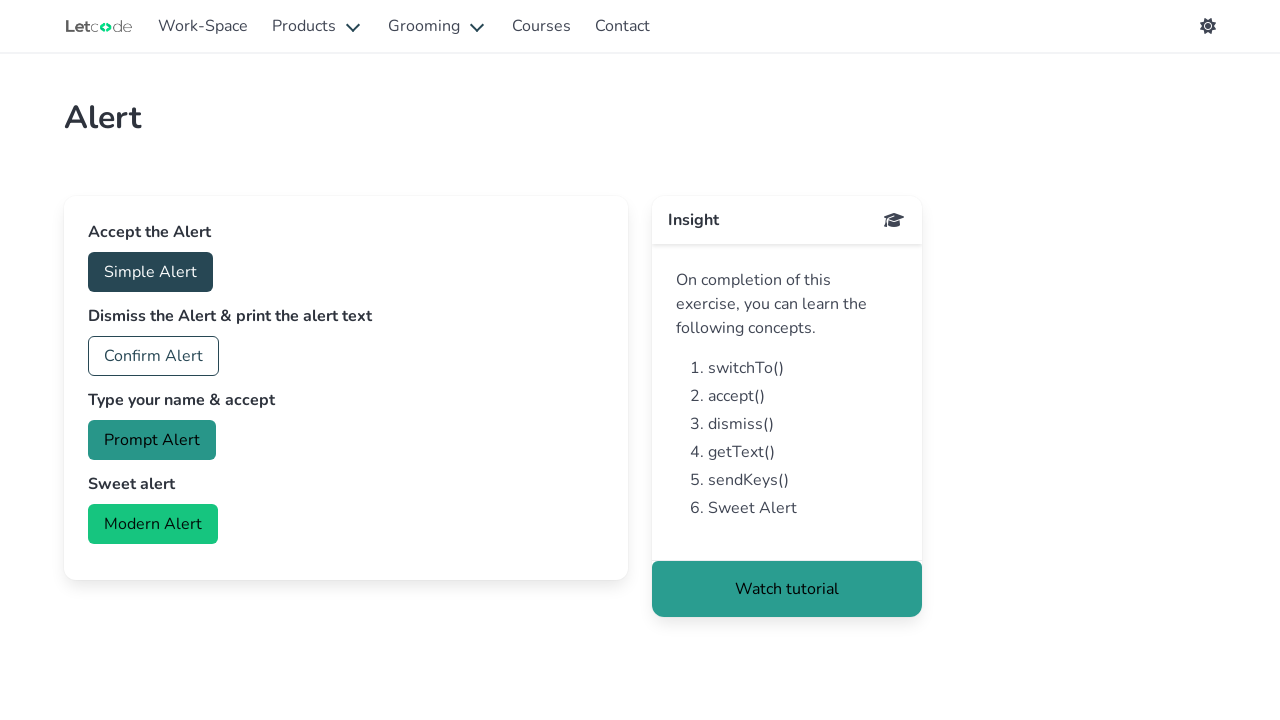

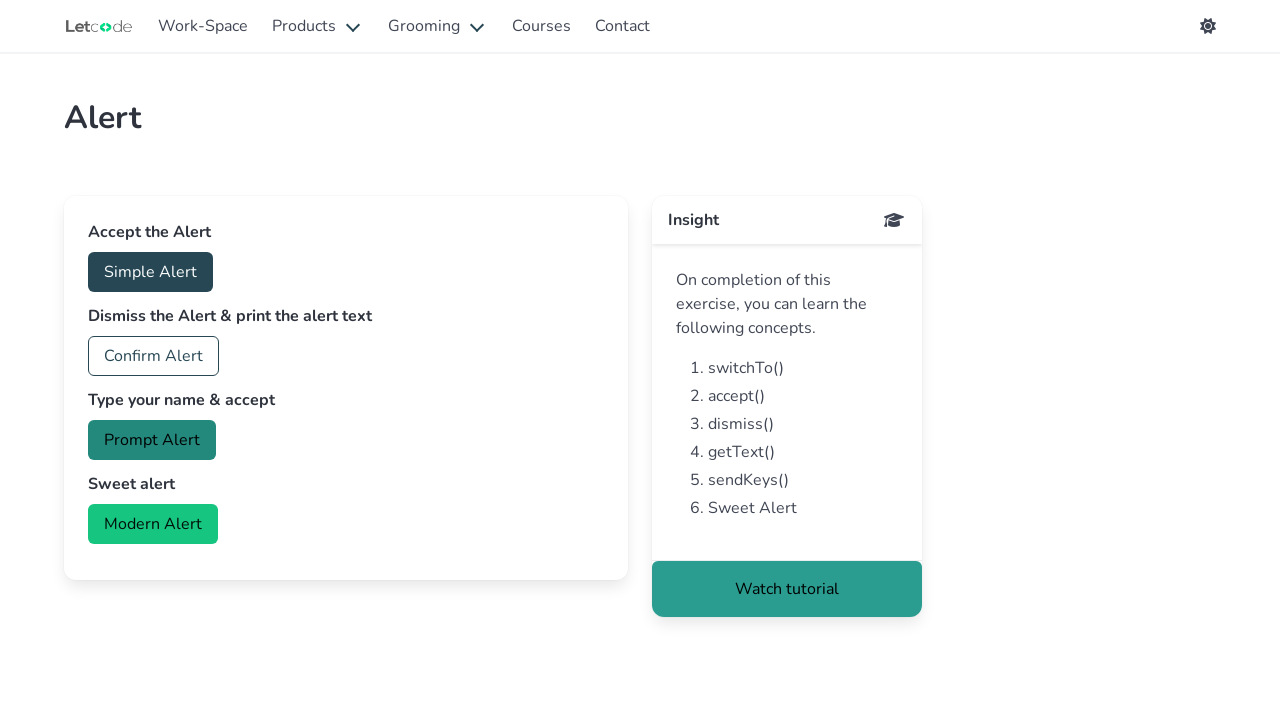